Navigates to the Sauce Demo homepage and fills in the username field

Starting URL: https://www.saucedemo.com/

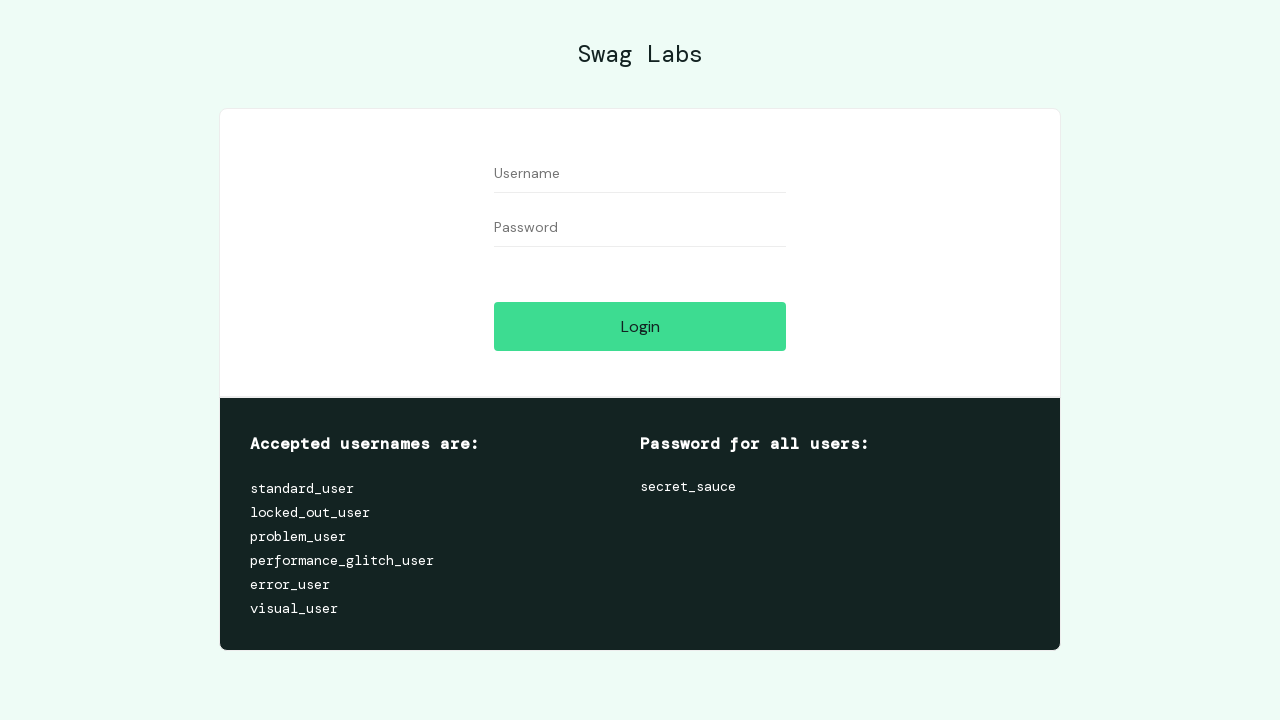

Navigated to Sauce Demo homepage
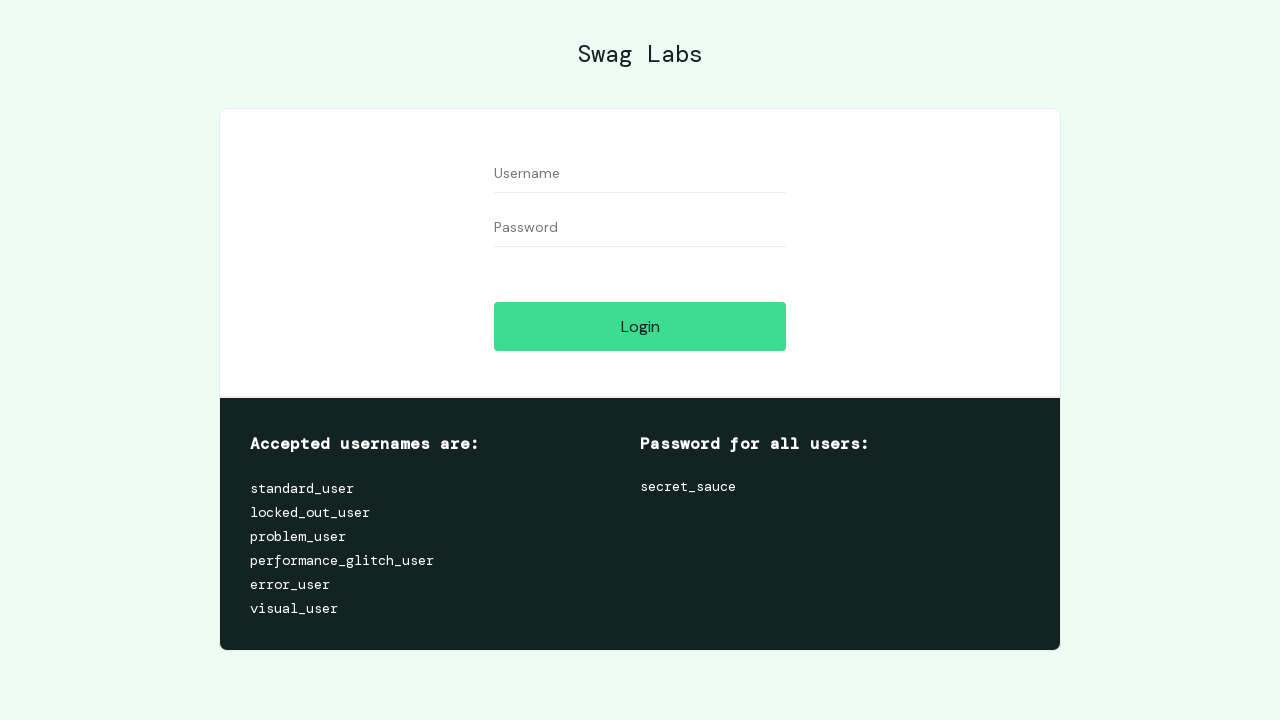

Filled username field with 'testuser_demo' on #user-name
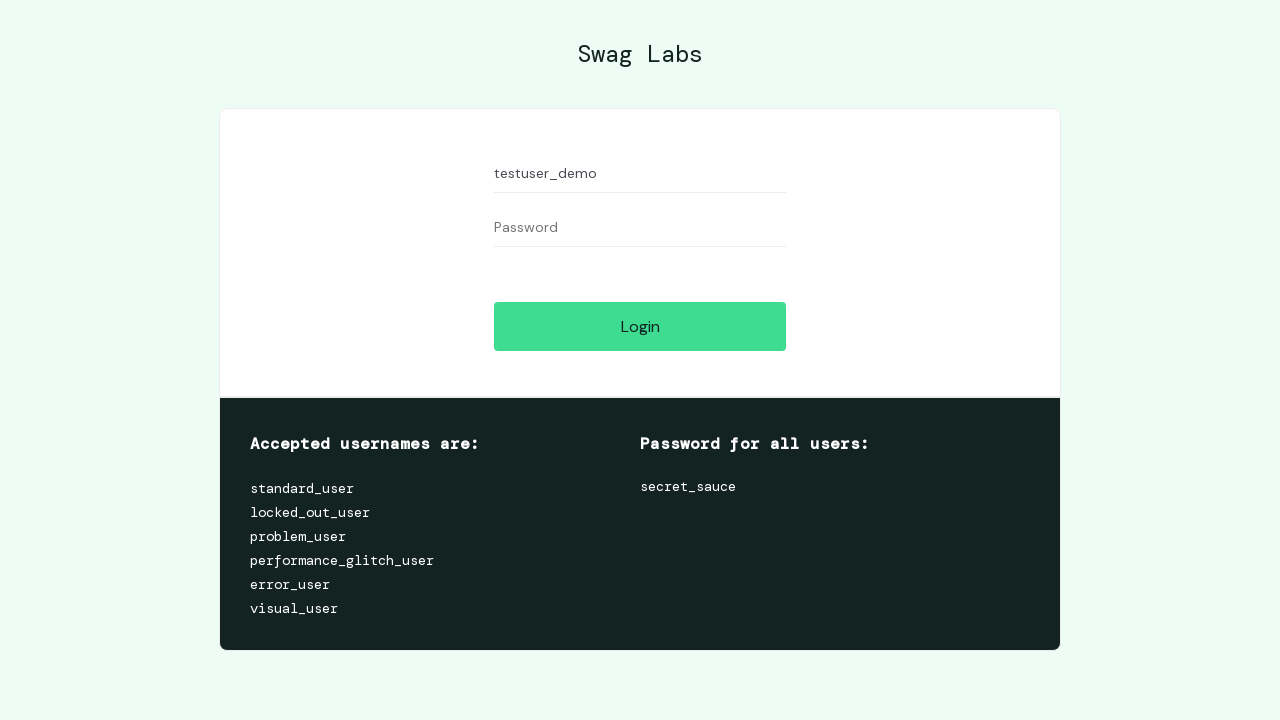

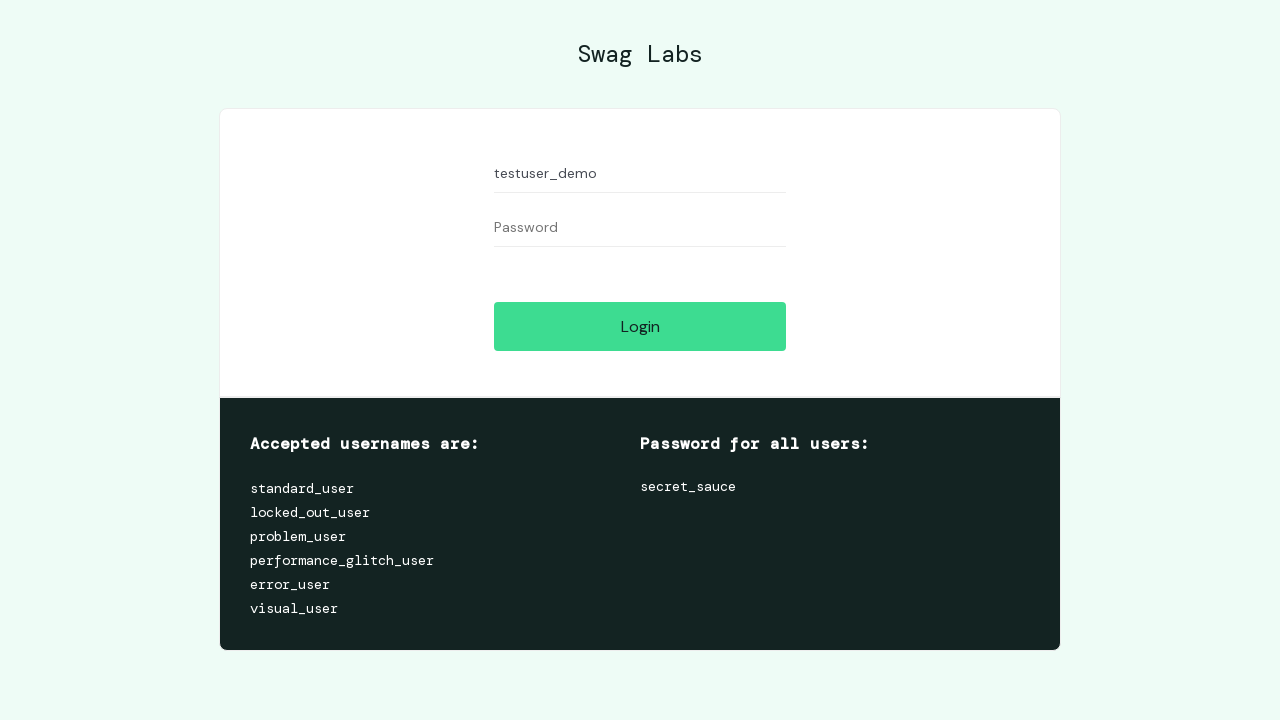